Tests dismissing a JavaScript confirm dialog by clicking the second button, dismissing the alert, and verifying the cancel result message

Starting URL: https://the-internet.herokuapp.com/javascript_alerts

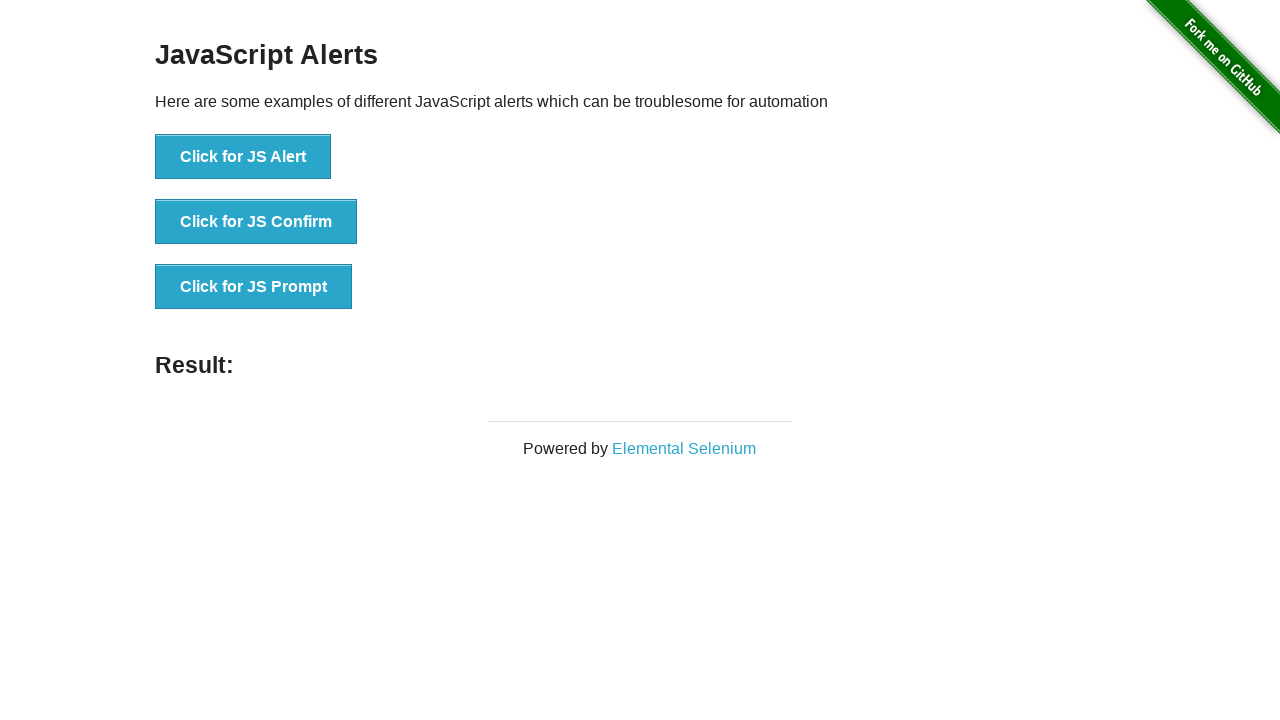

Set up dialog handler to dismiss confirm dialogs
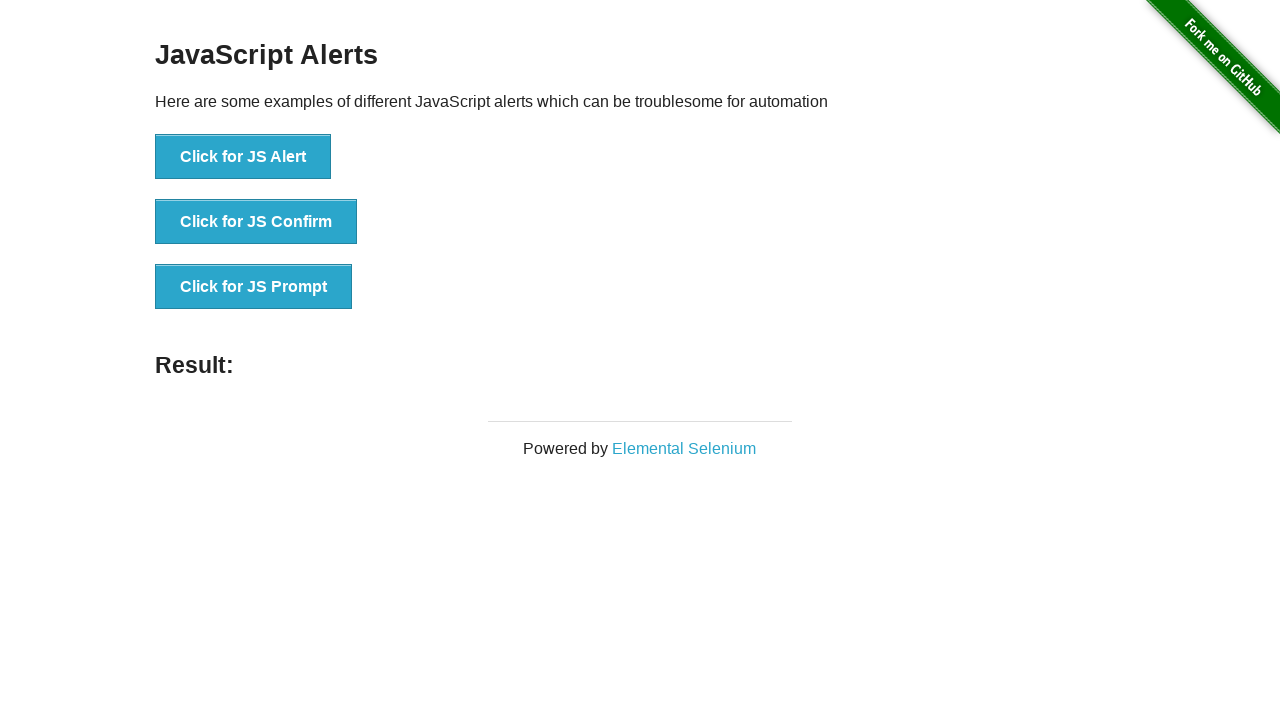

Clicked the 'Click for JS Confirm' button to trigger the confirm dialog at (256, 222) on xpath=//*[text()='Click for JS Confirm']
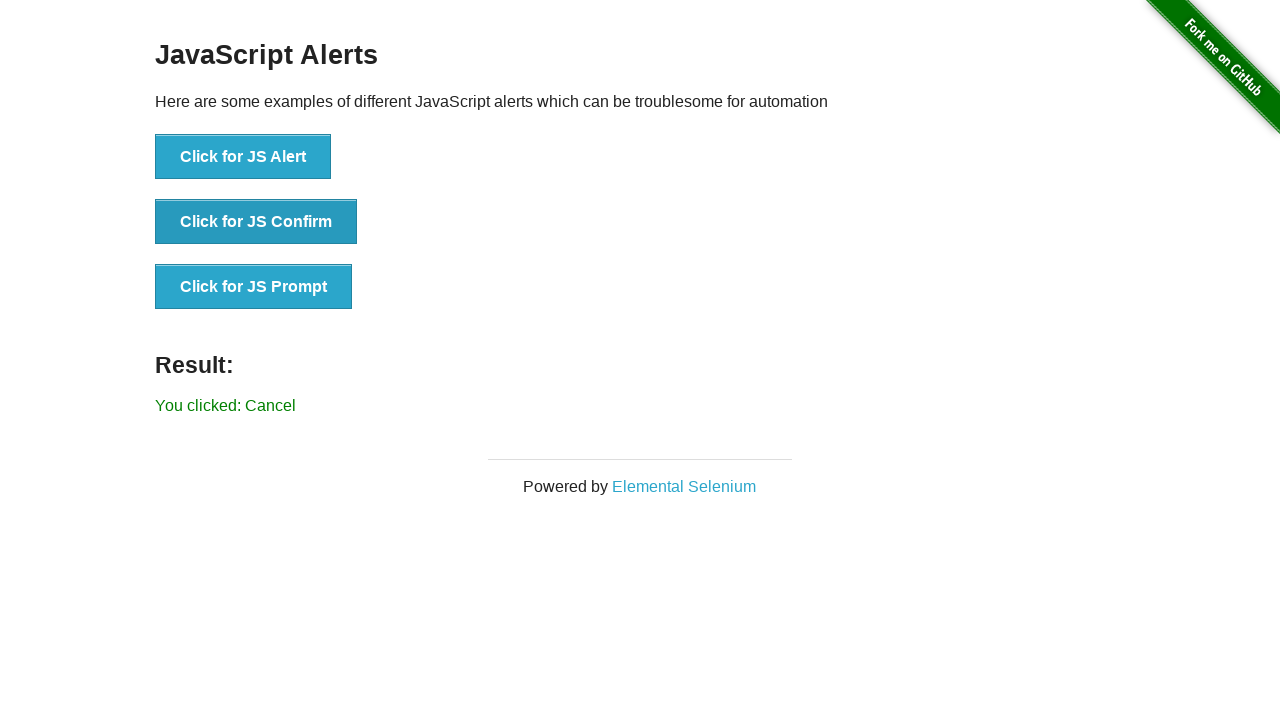

Verified 'You clicked: Cancel' message appeared, confirming the dialog was dismissed
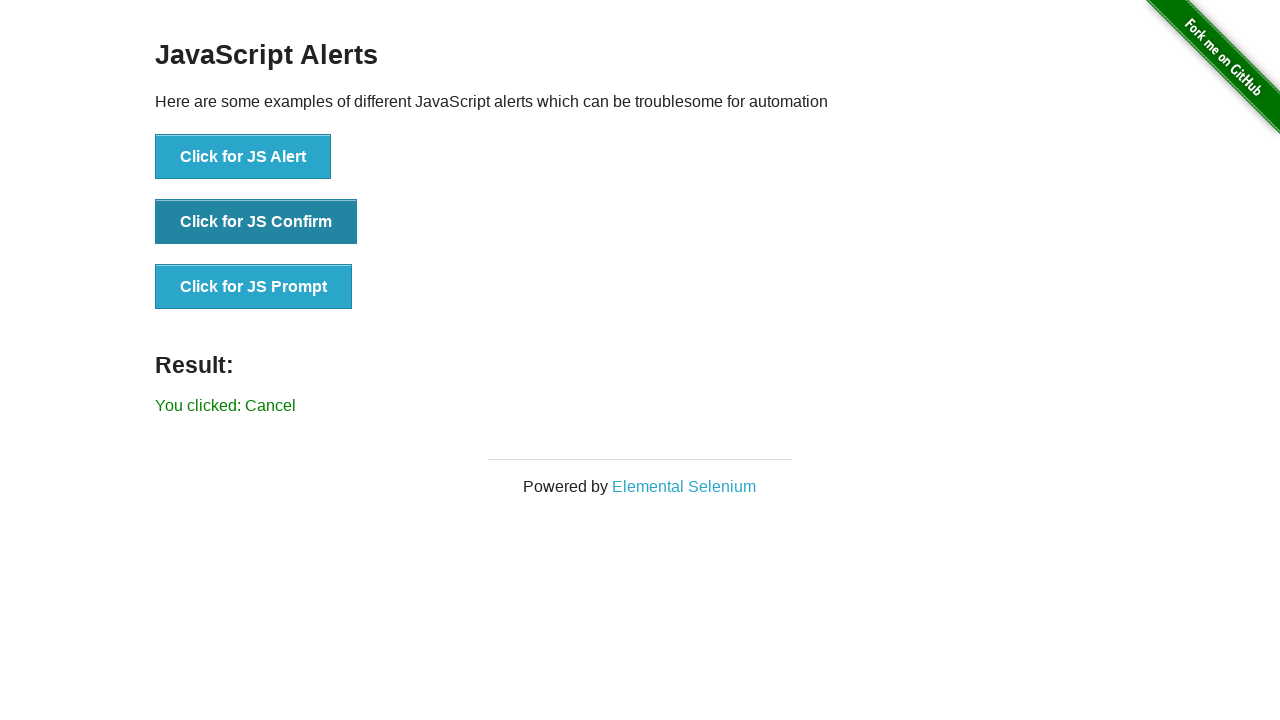

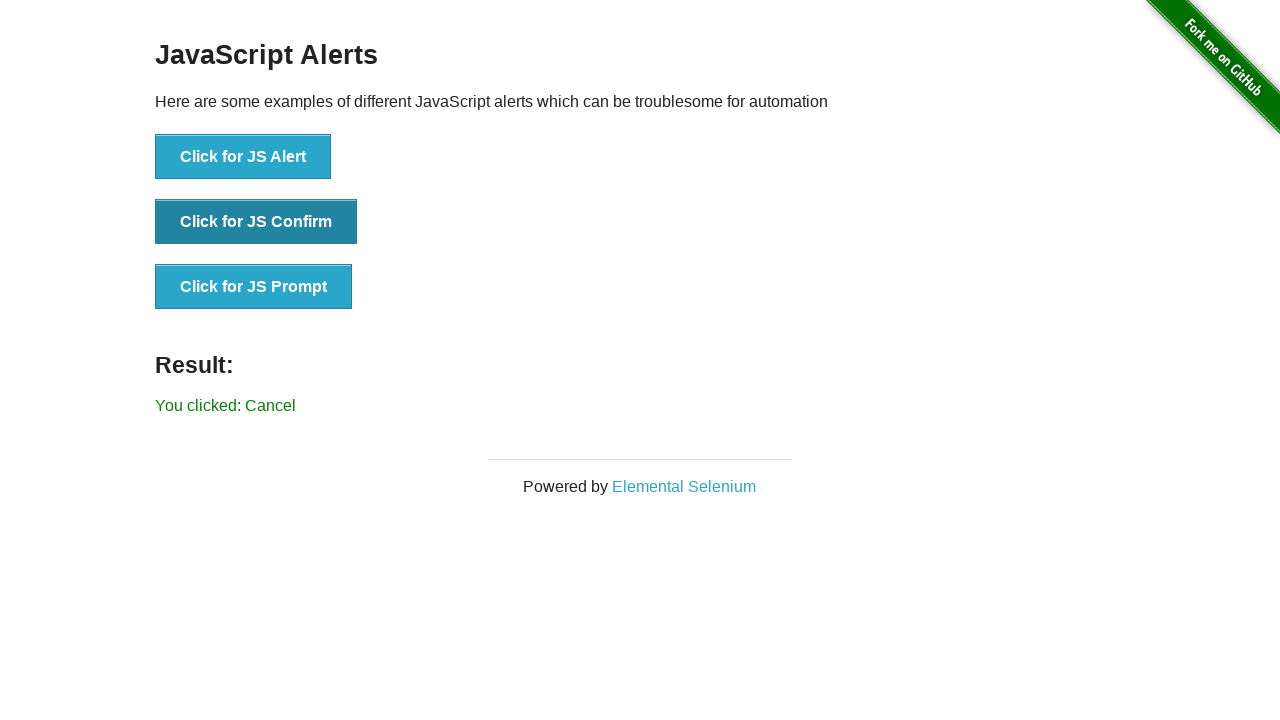